Tests iframe handling by accessing a frame element and verifying the text content within the frame

Starting URL: https://demoqa.com/frames

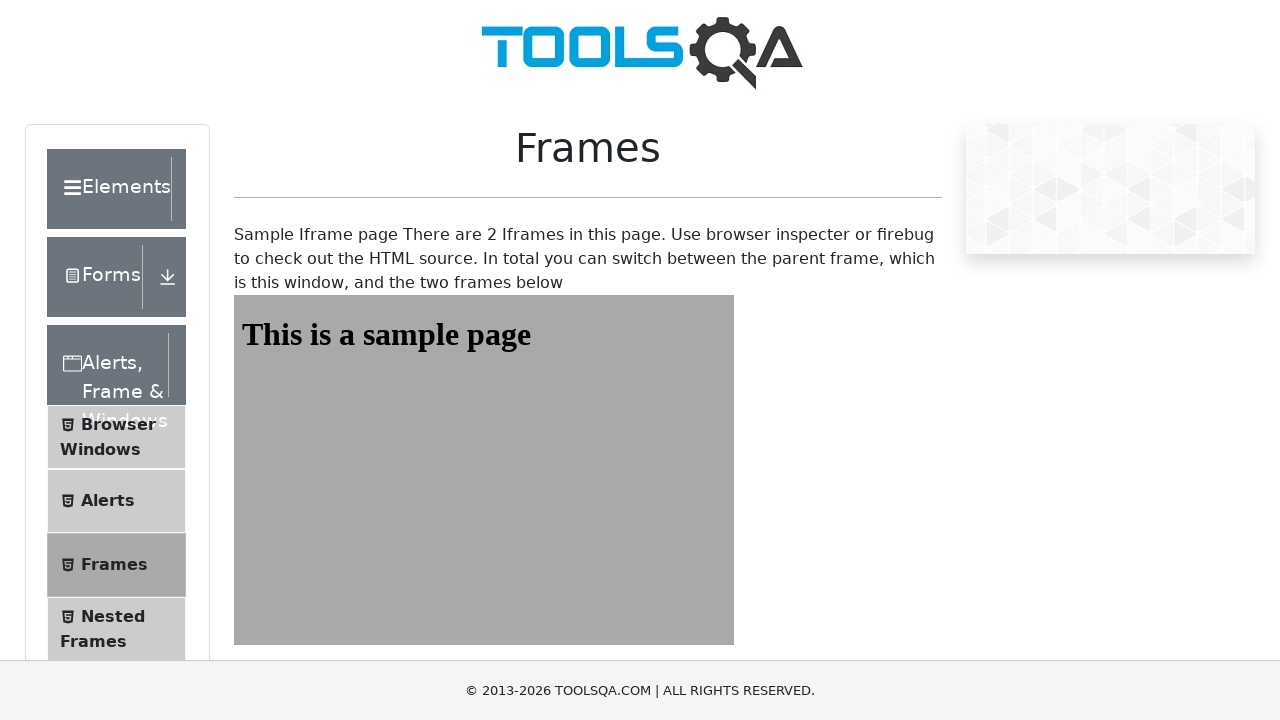

Navigated to frames test page
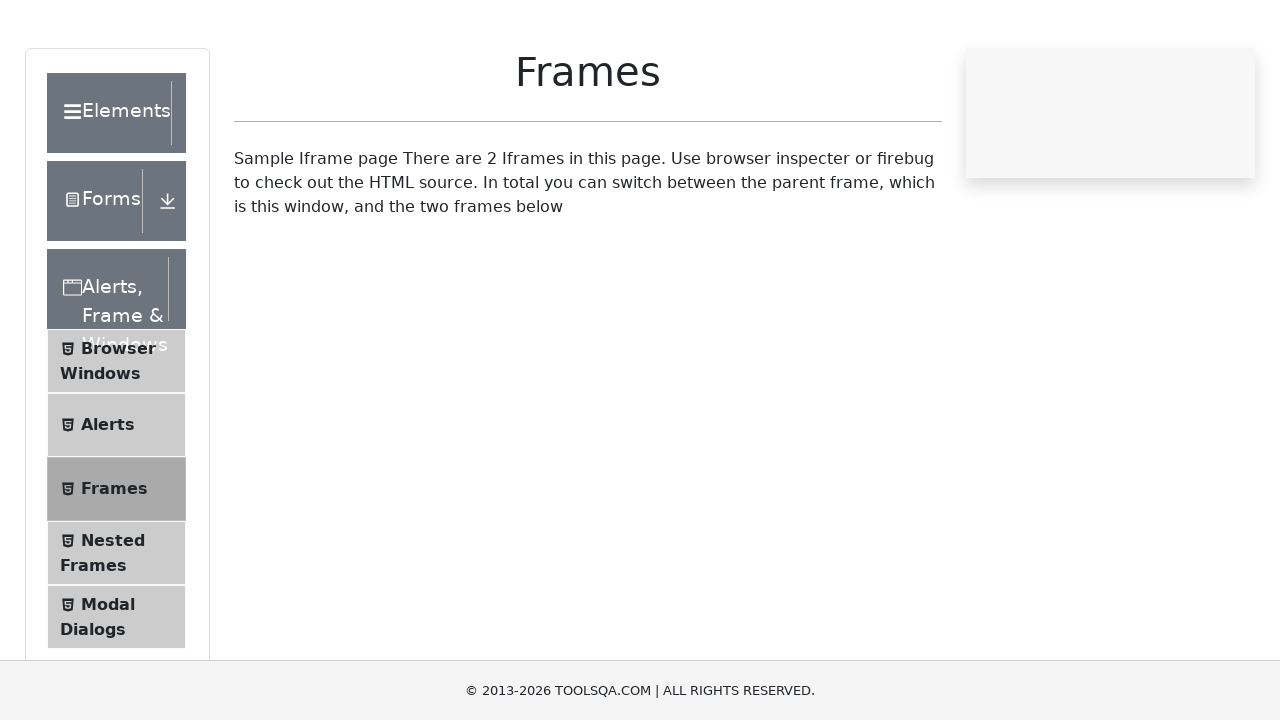

Located frame element with id 'frame1'
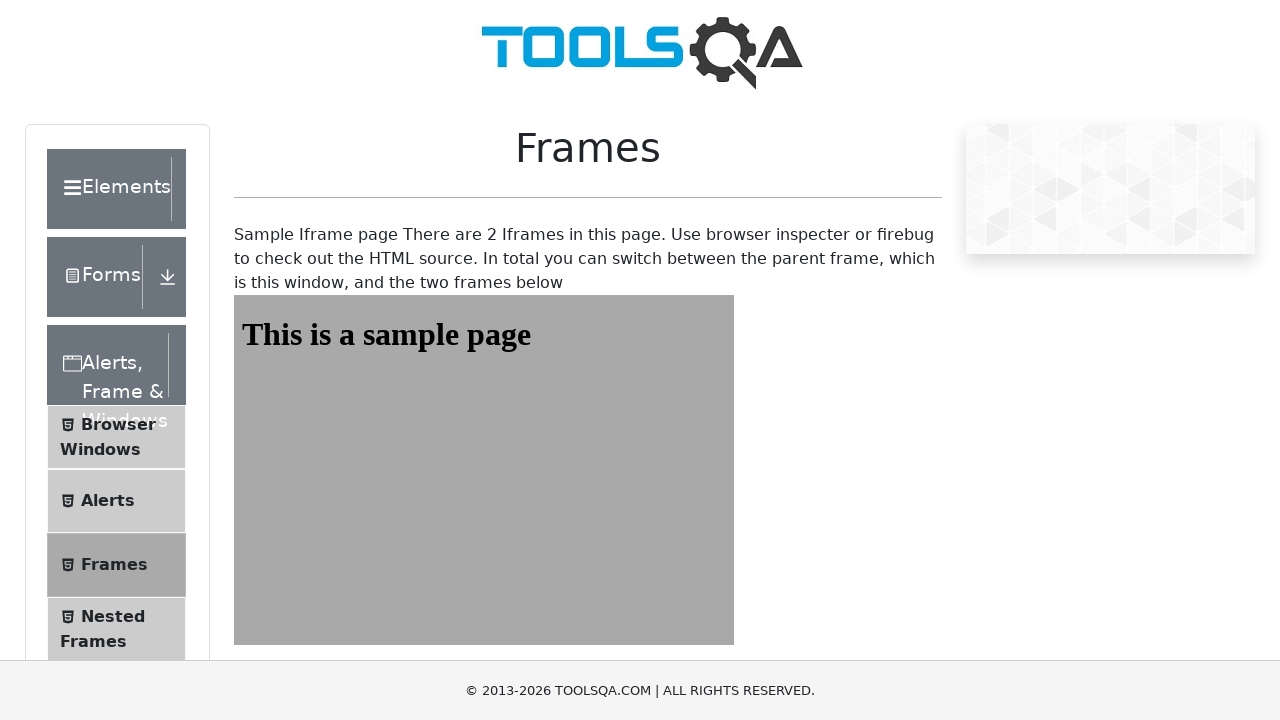

Retrieved text content from heading inside frame: 'This is a sample page'
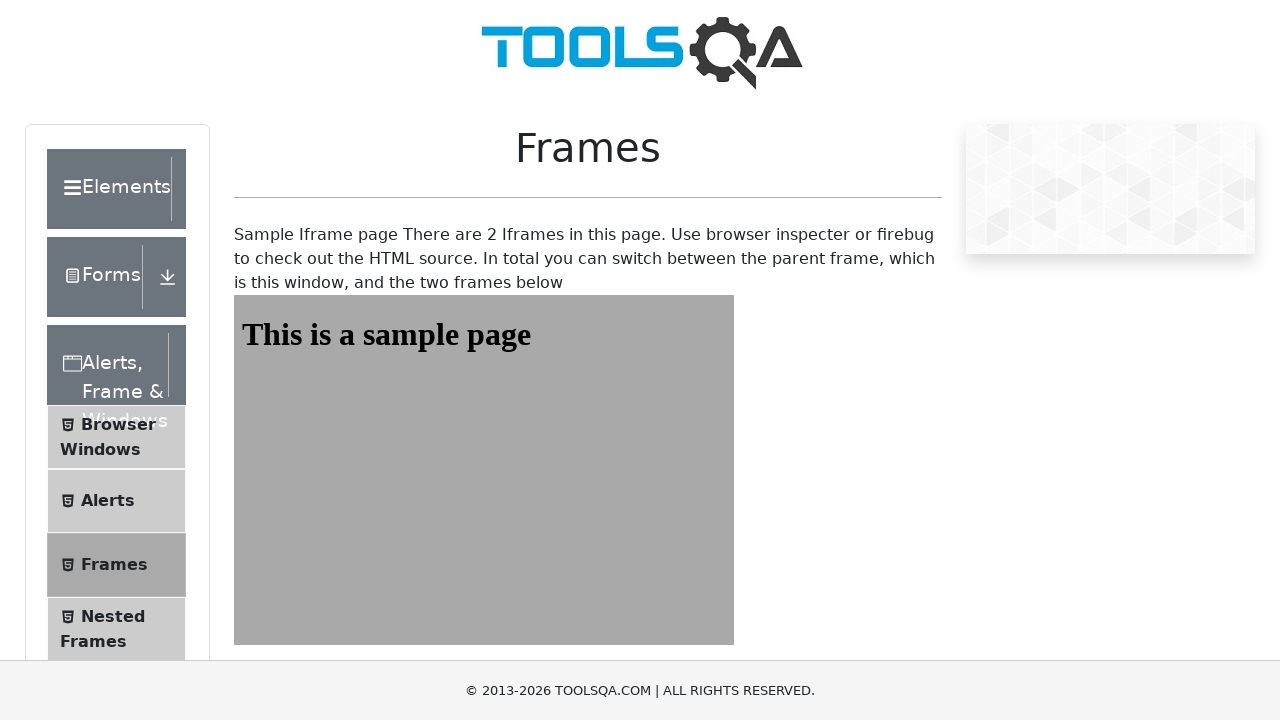

Verified that frame heading text matches expected value
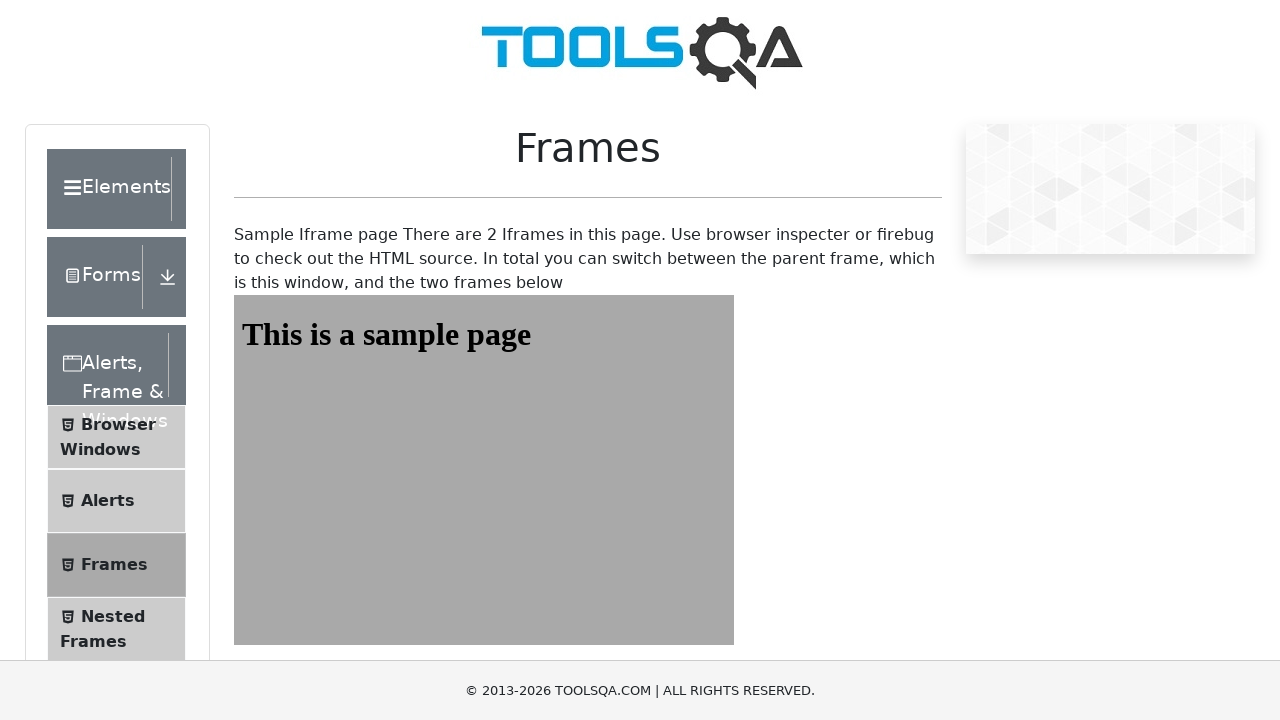

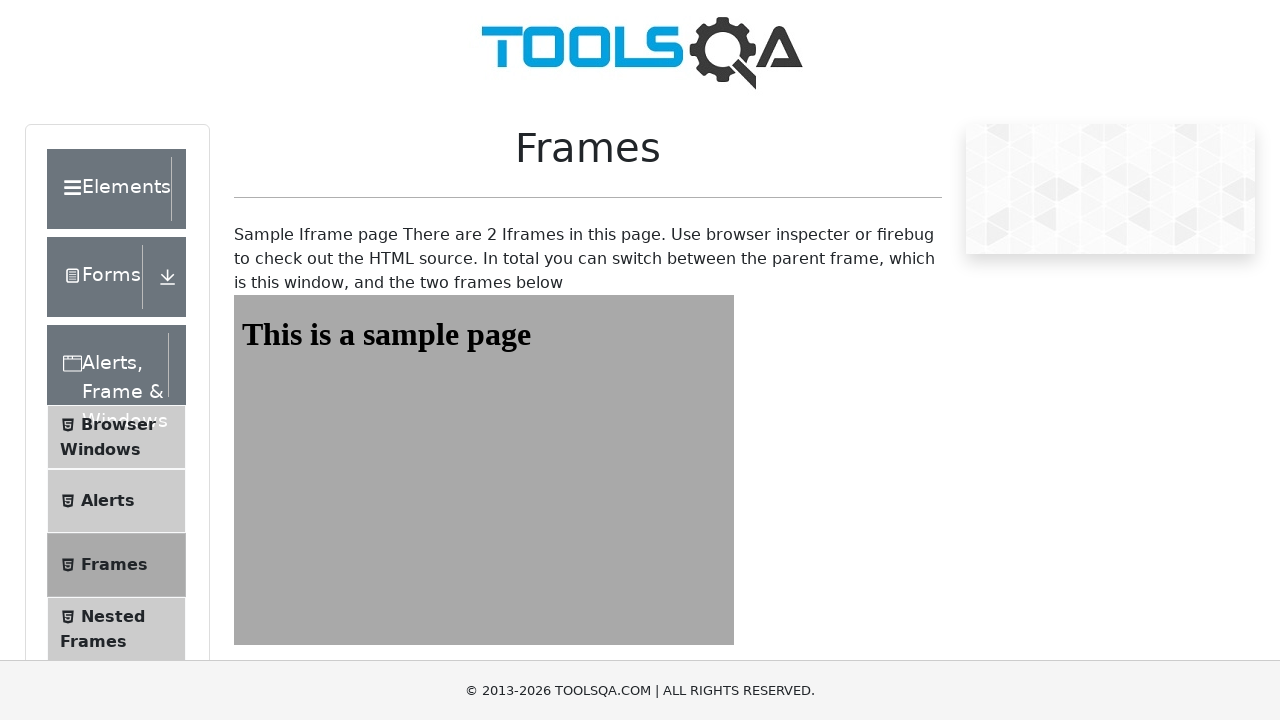